Navigates to WordPress homepage

Starting URL: https://www.wordpress.com

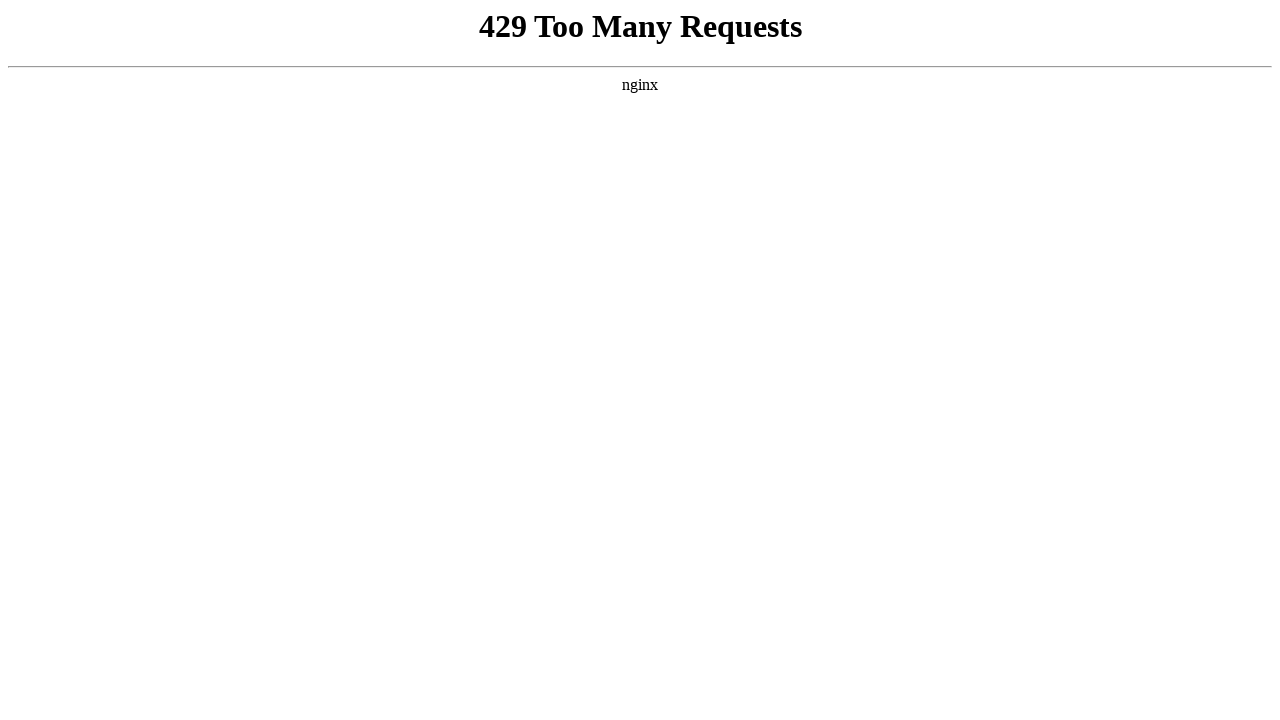

Navigated to WordPress homepage at https://www.wordpress.com
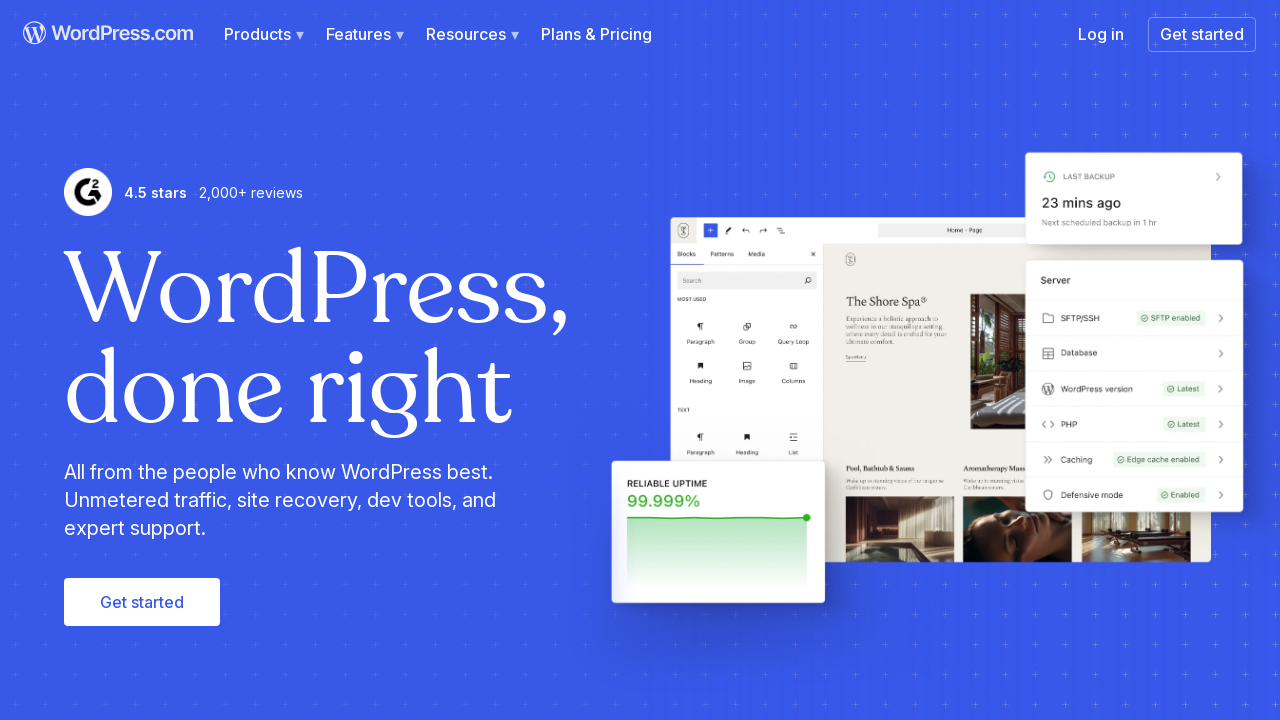

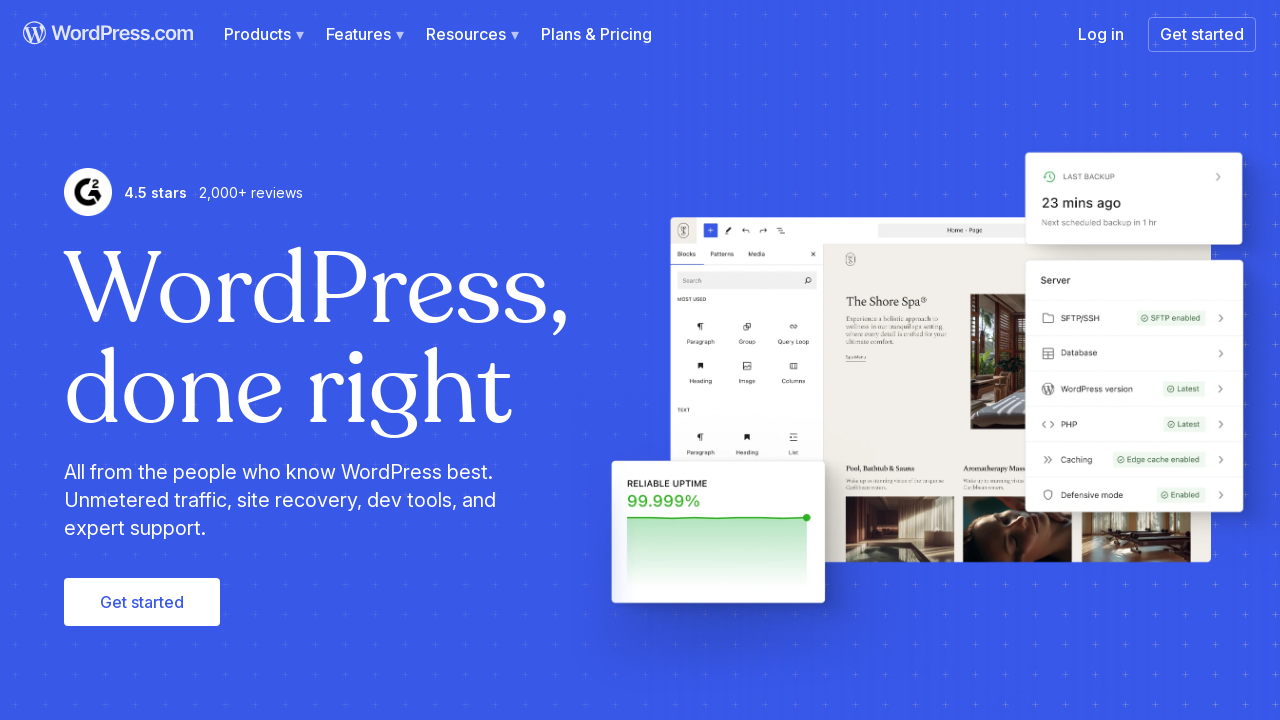